Tests navigation through a multi-level dropdown menu by hovering over "Courses", then "Oracle", and finally clicking on "SQL Certification Training"

Starting URL: http://greenstech.in/selenium-course-content.html

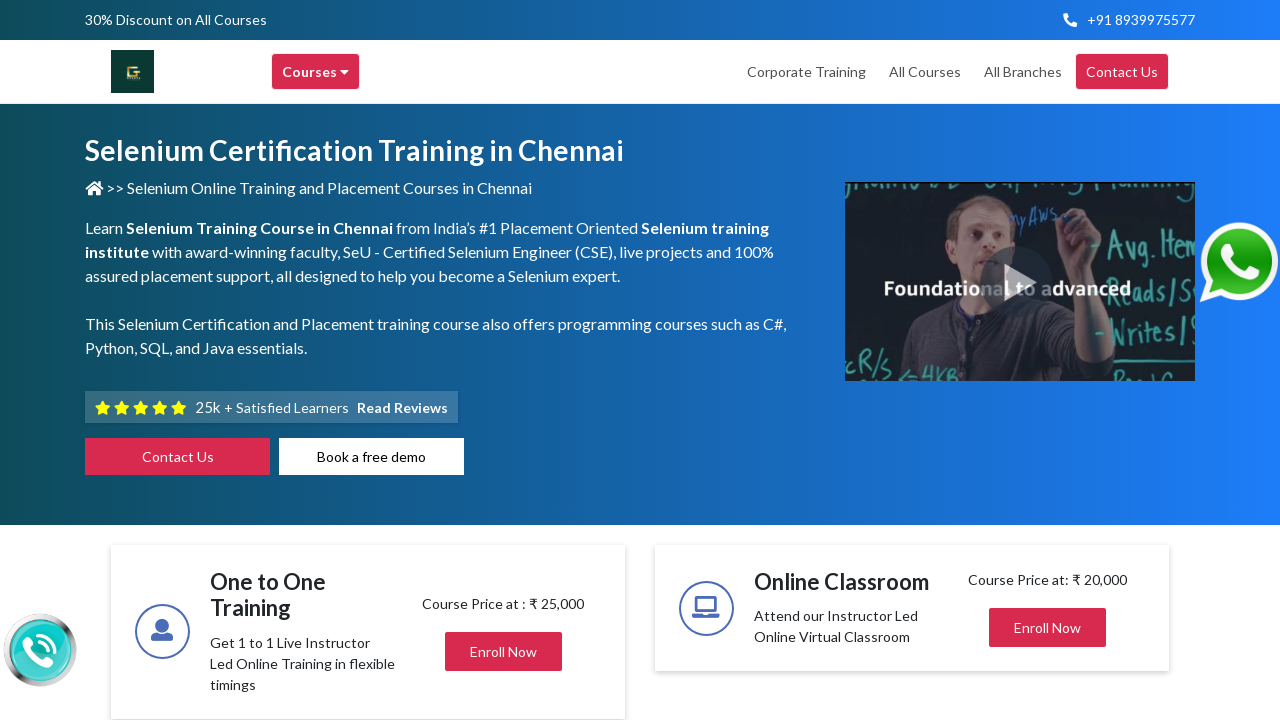

Hovered over 'Courses' menu item at (316, 72) on xpath=//div[@title='Courses']
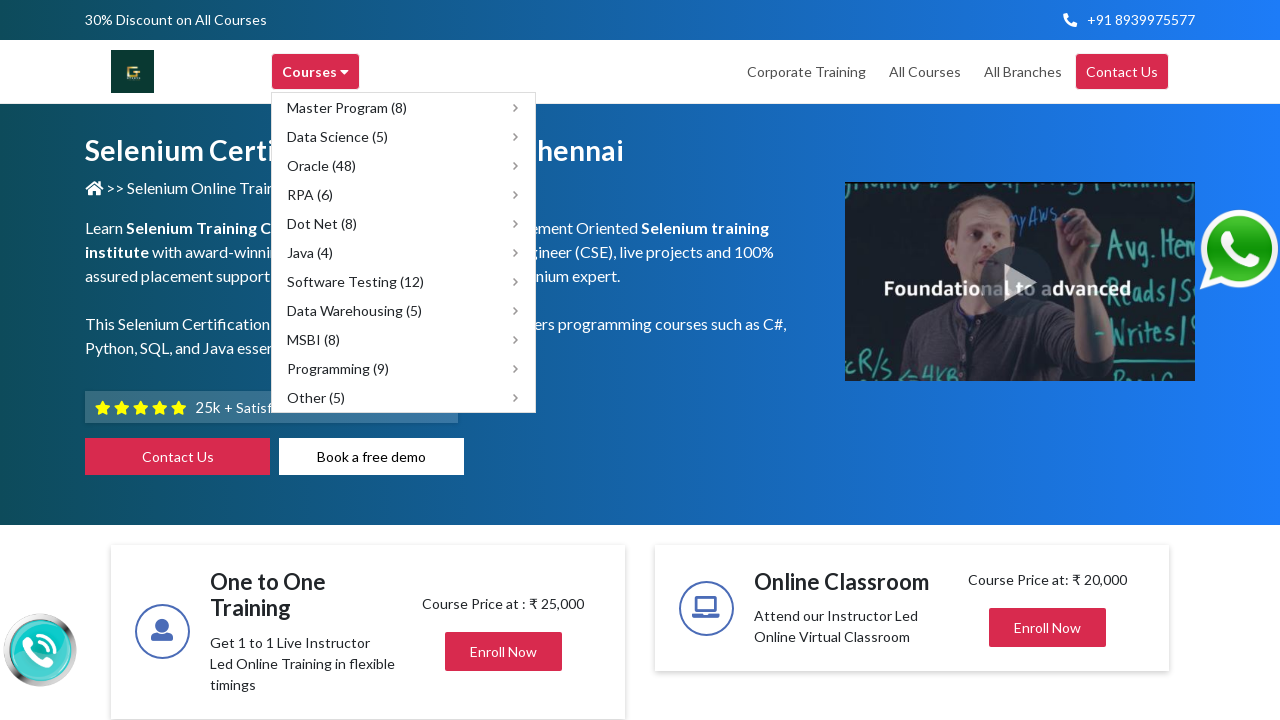

Hovered over 'Oracle' submenu item at (404, 166) on xpath=//div[@title='Oracle']
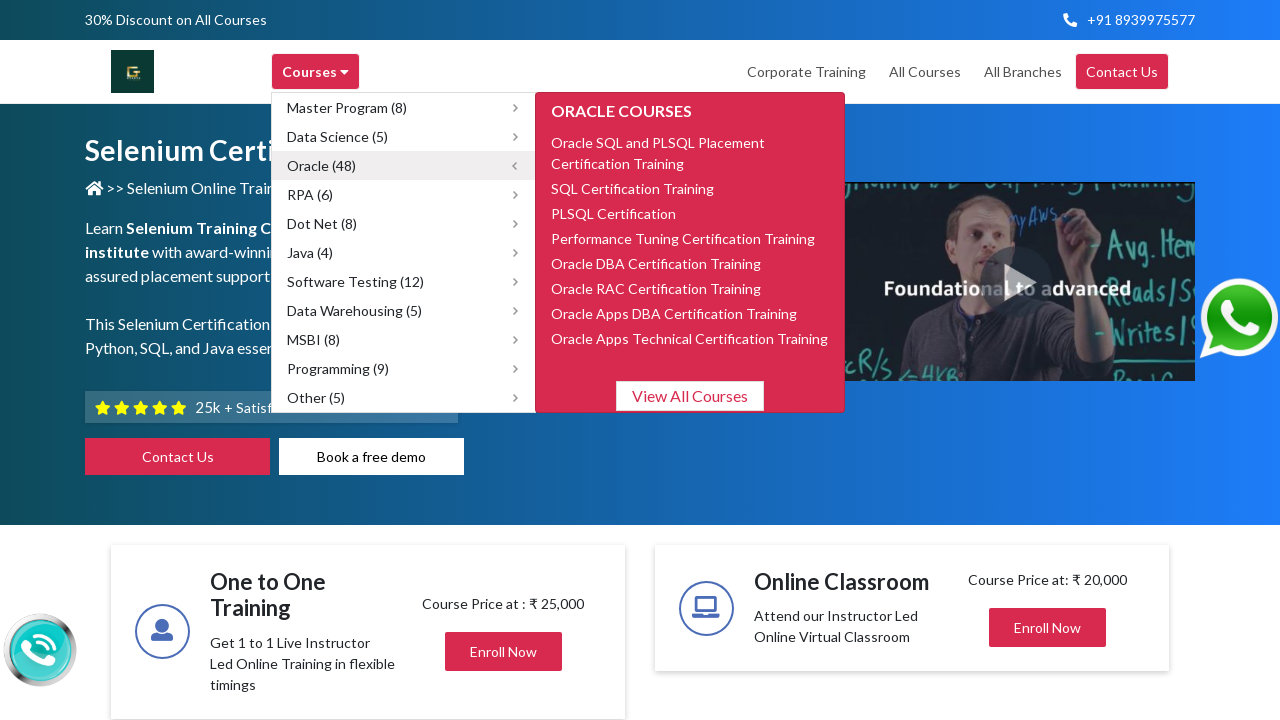

Hovered over 'SQL Certification Training' option at (632, 188) on xpath=//span[text()='SQL Certification Training']
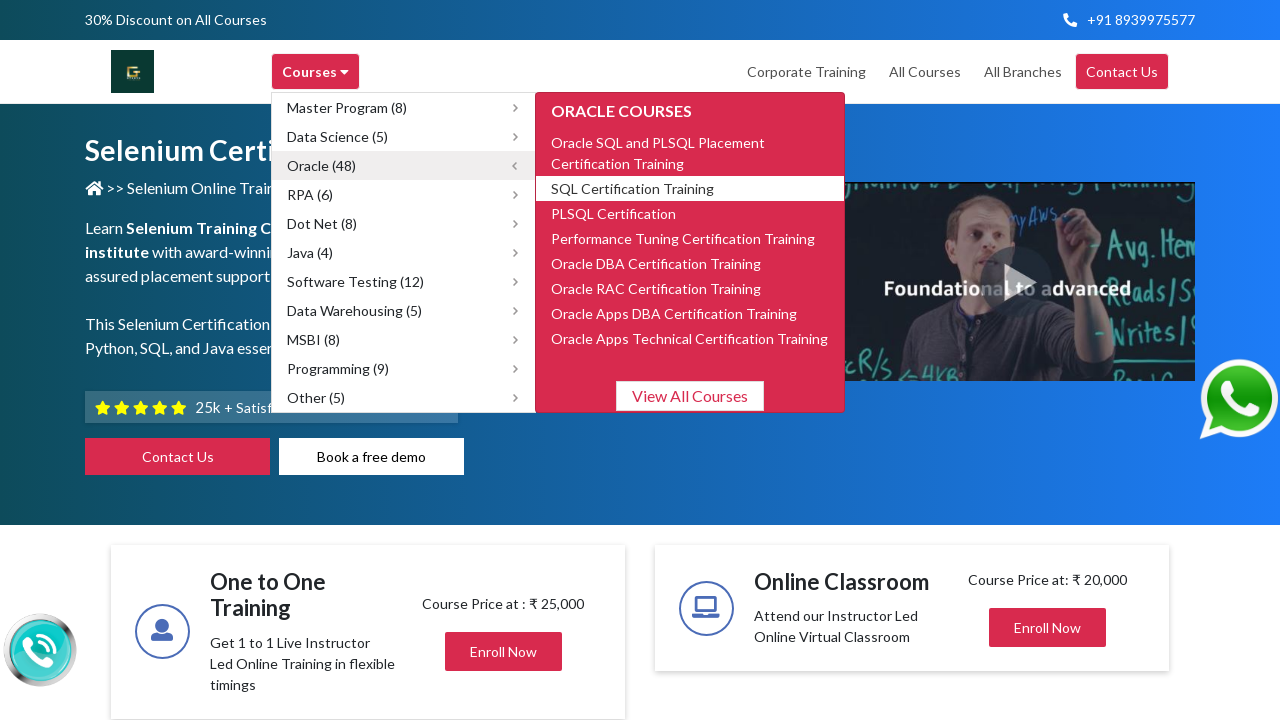

Clicked on 'SQL Certification Training' link at (632, 188) on xpath=//span[text()='SQL Certification Training']
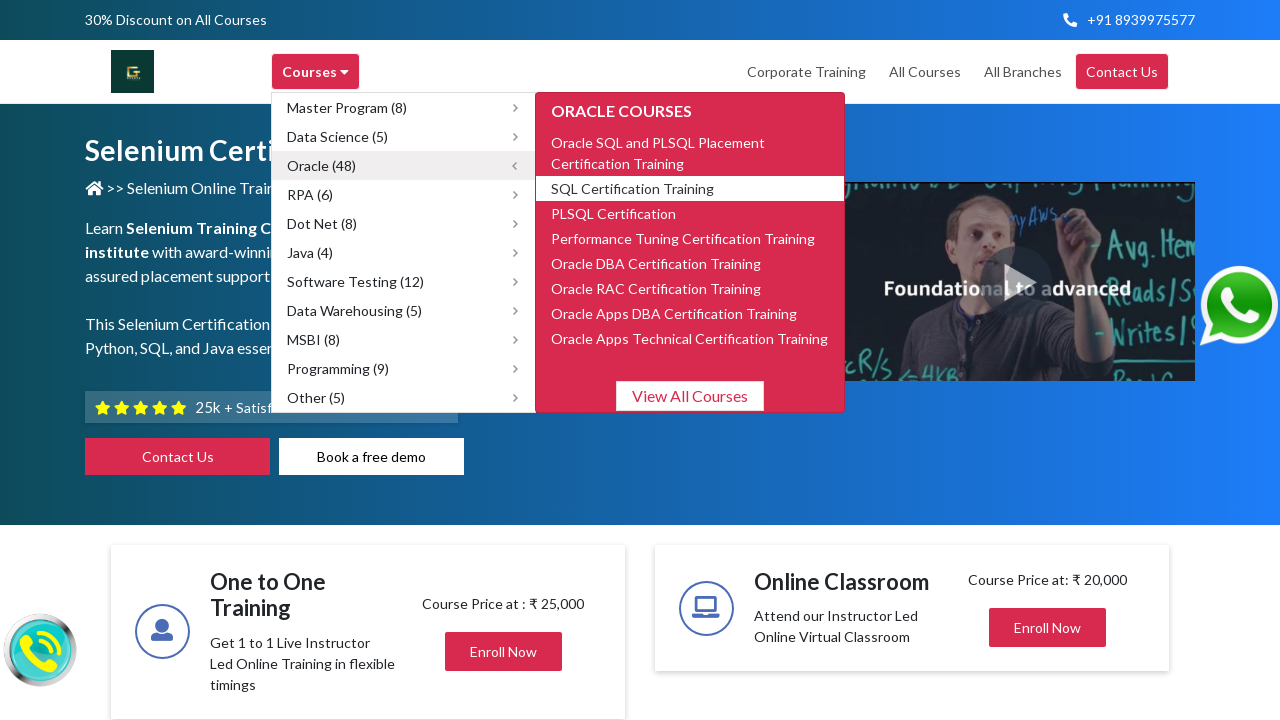

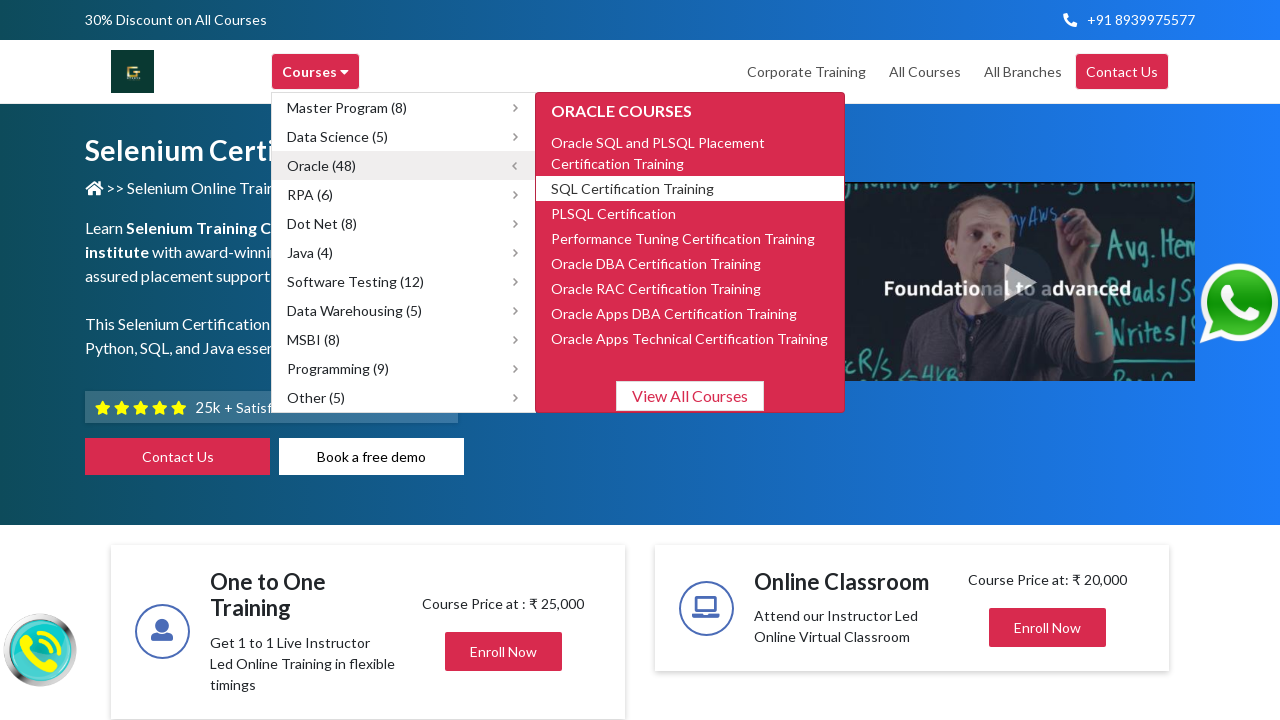